Tests a speech-to-text web application by clicking the start listening button and waiting for output text to appear

Starting URL: https://allorizenproject1.netlify.app/

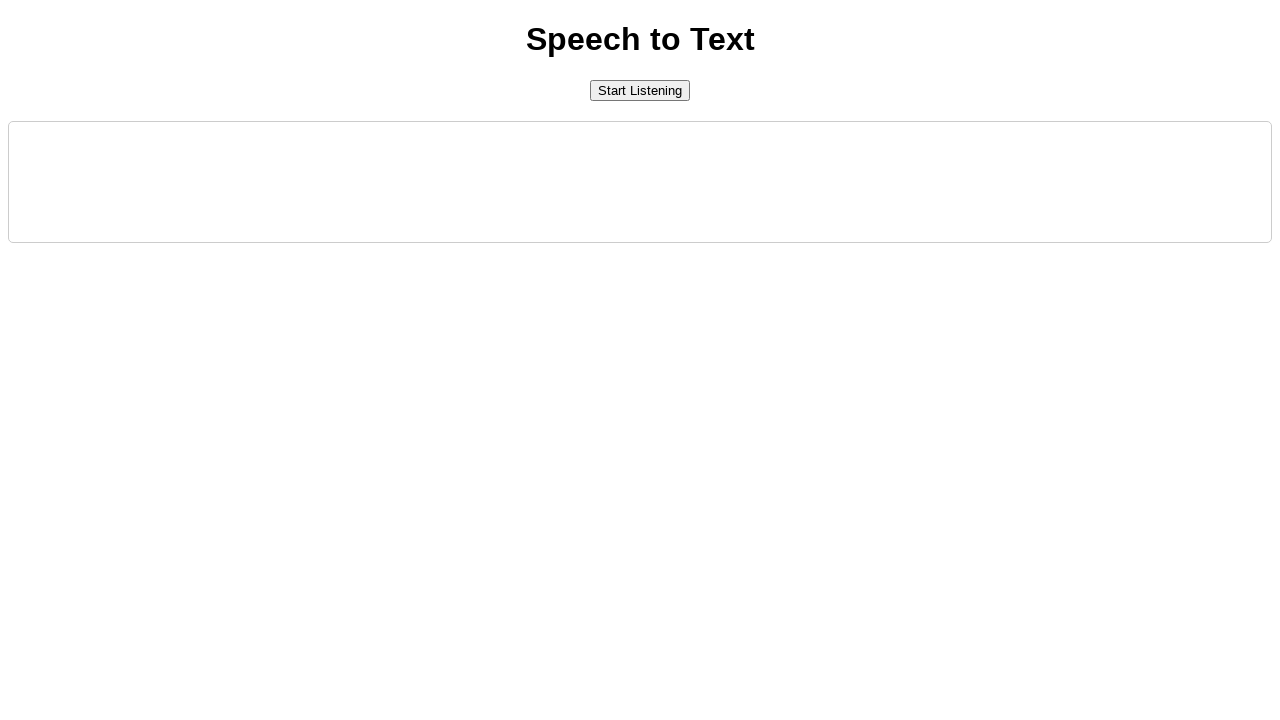

Granted microphone permission to the browser context
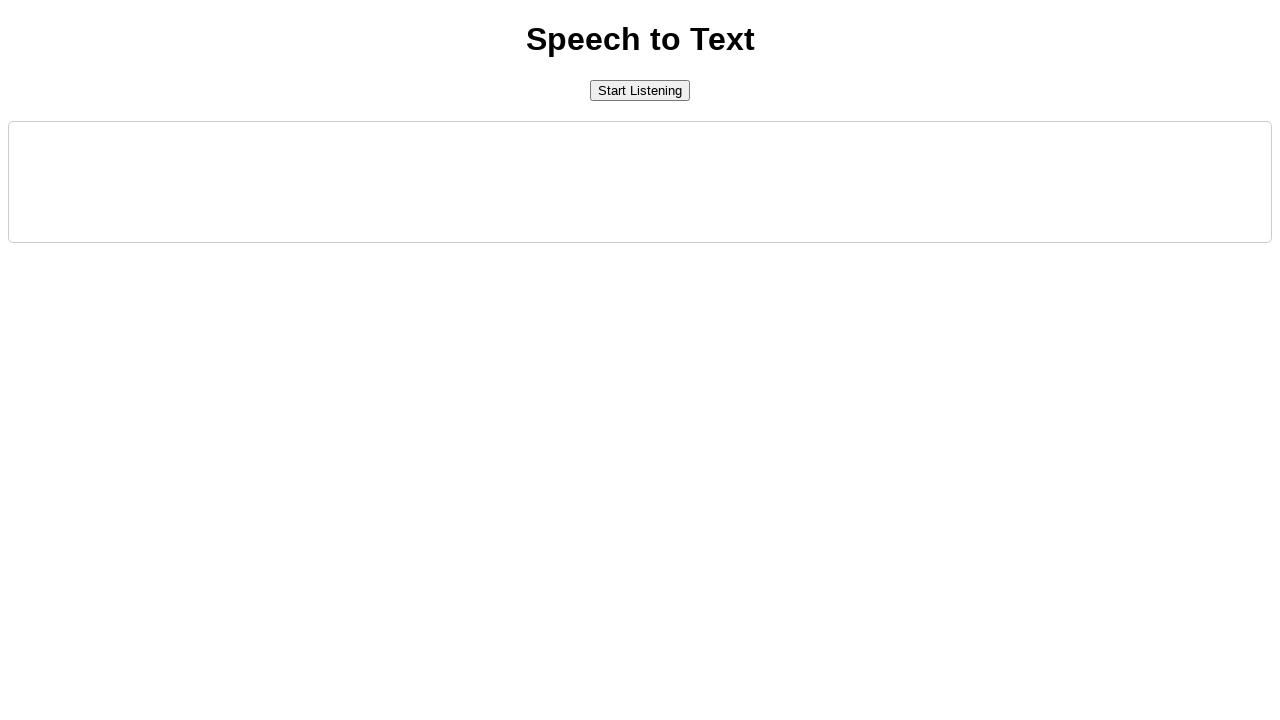

Start listening button appeared on the page
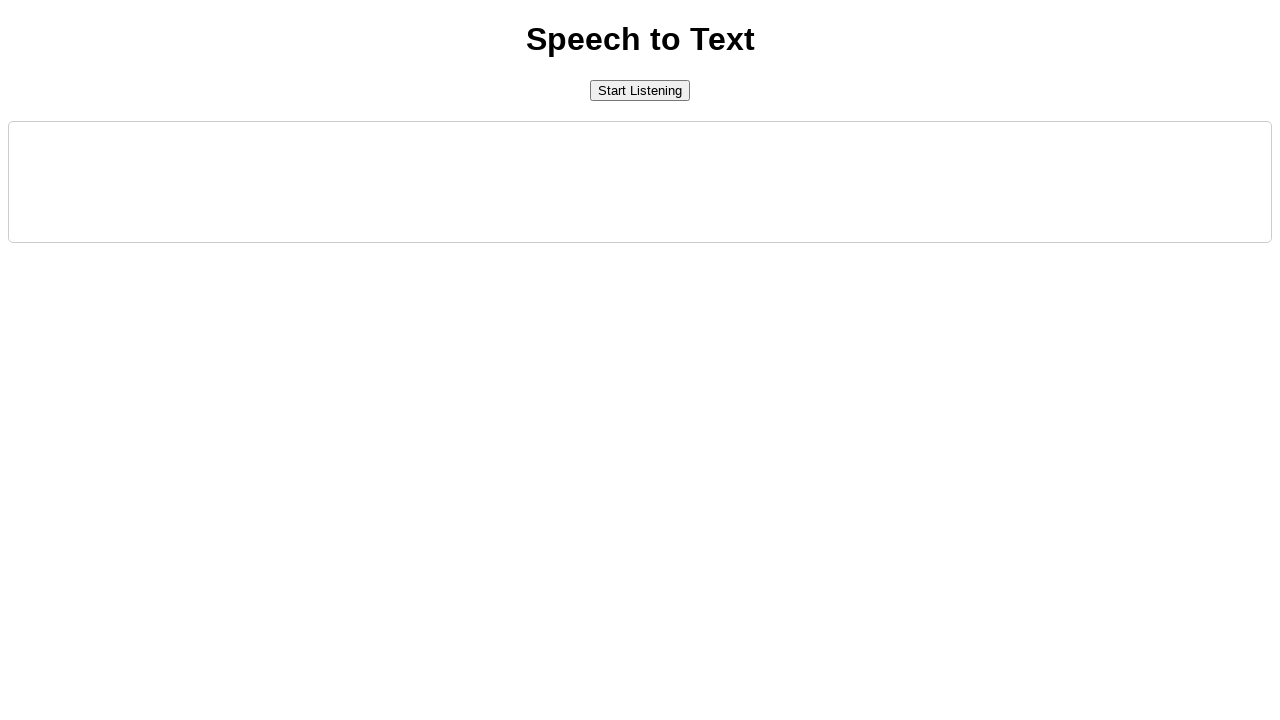

Clicked the start listening button at (640, 90) on #startButton
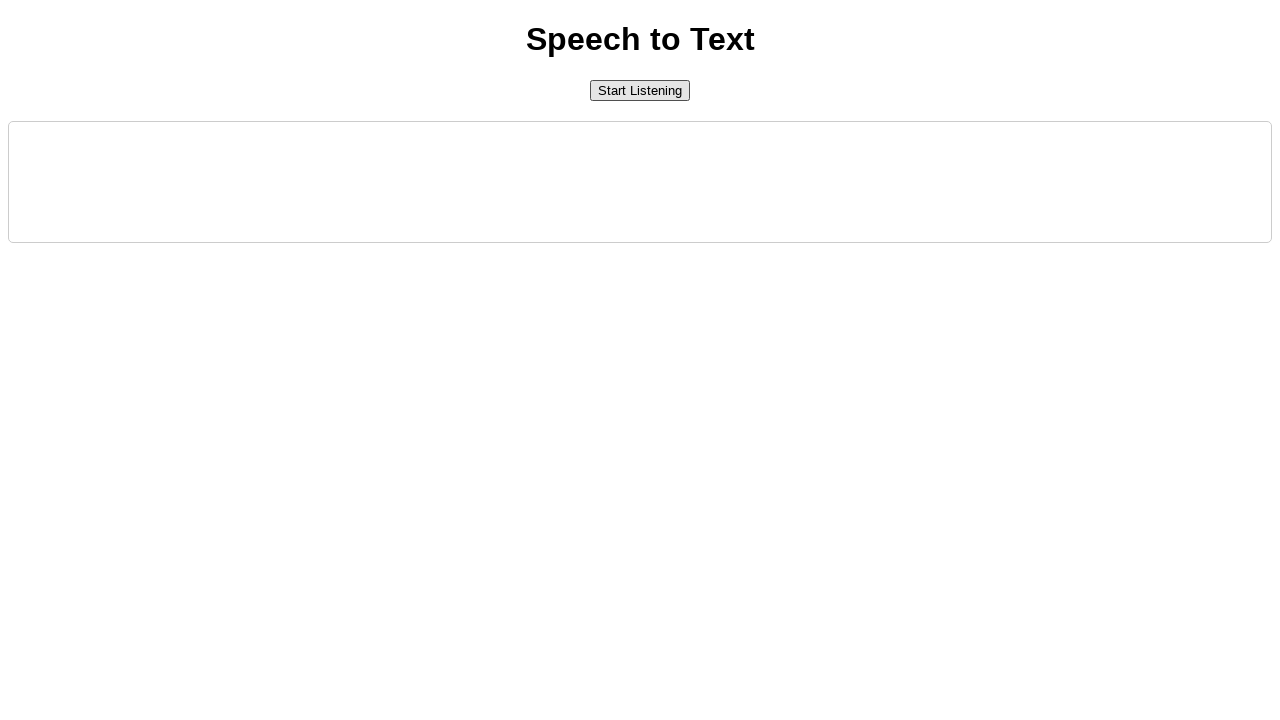

Speech-to-text output element became visible
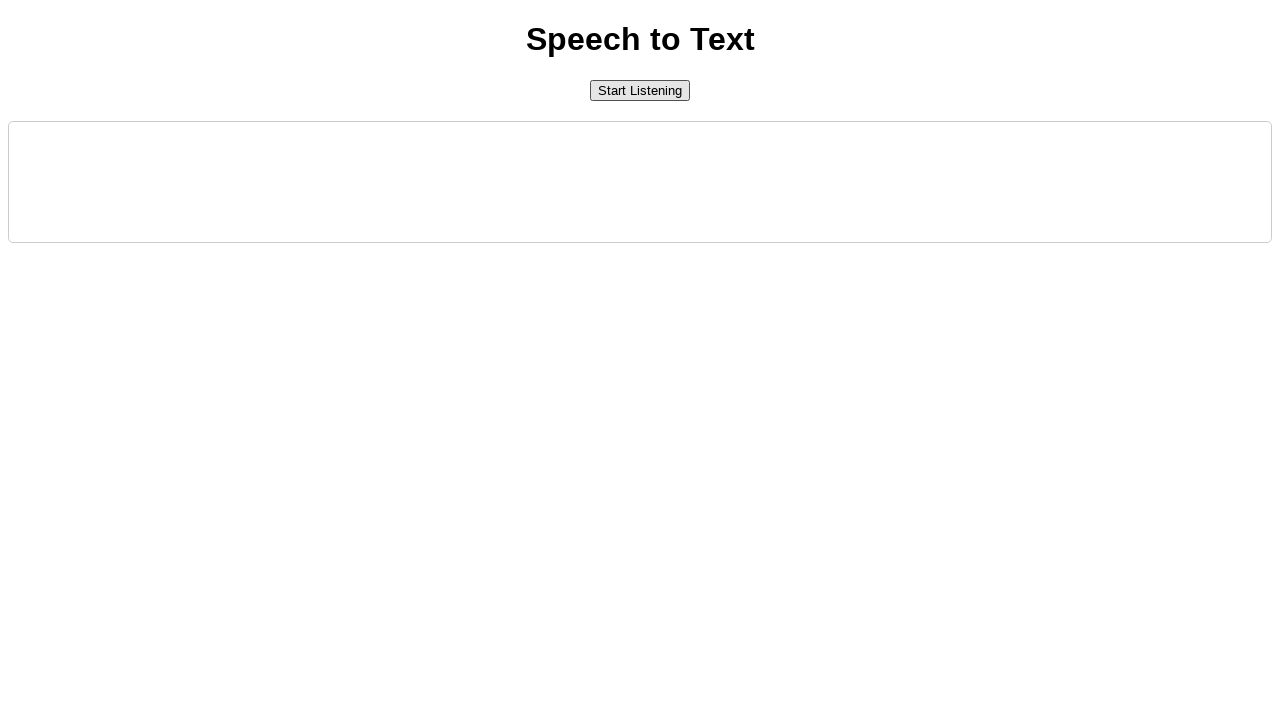

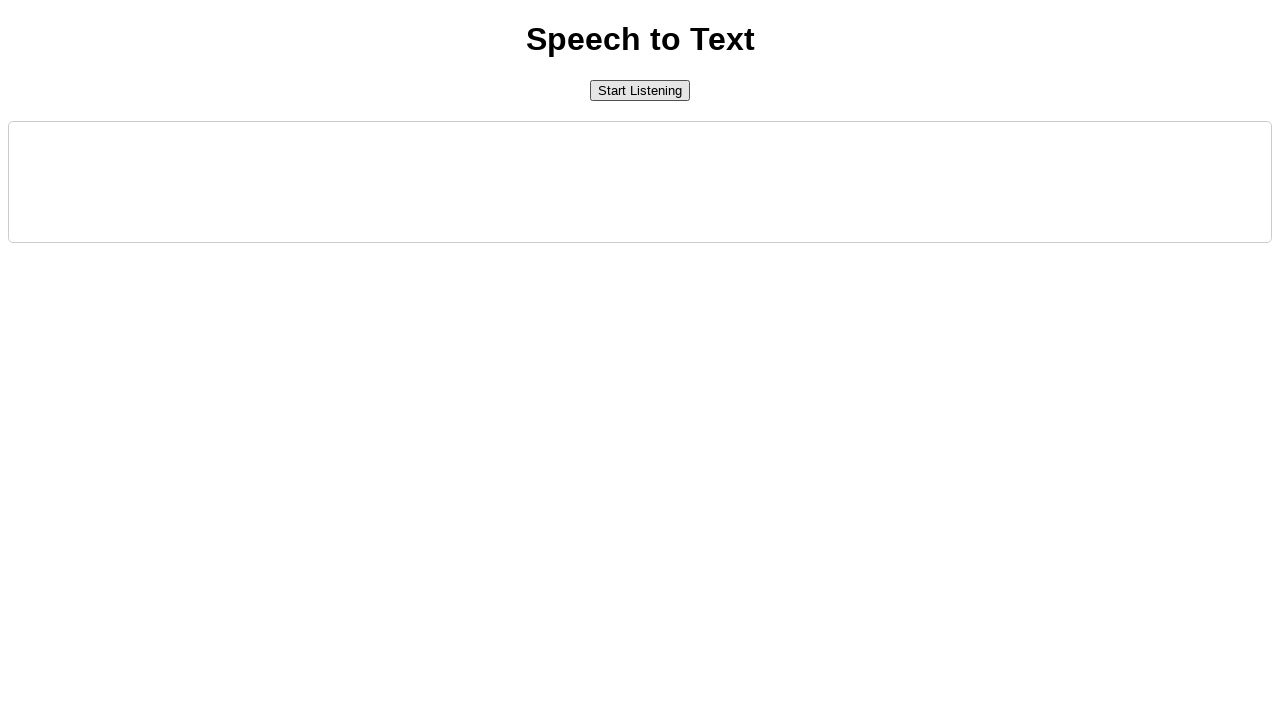